Tests web storage (sessionStorage) by reading, adding items, and verifying the storage size

Starting URL: https://bonigarcia.dev/selenium-webdriver-java/web-storage.html

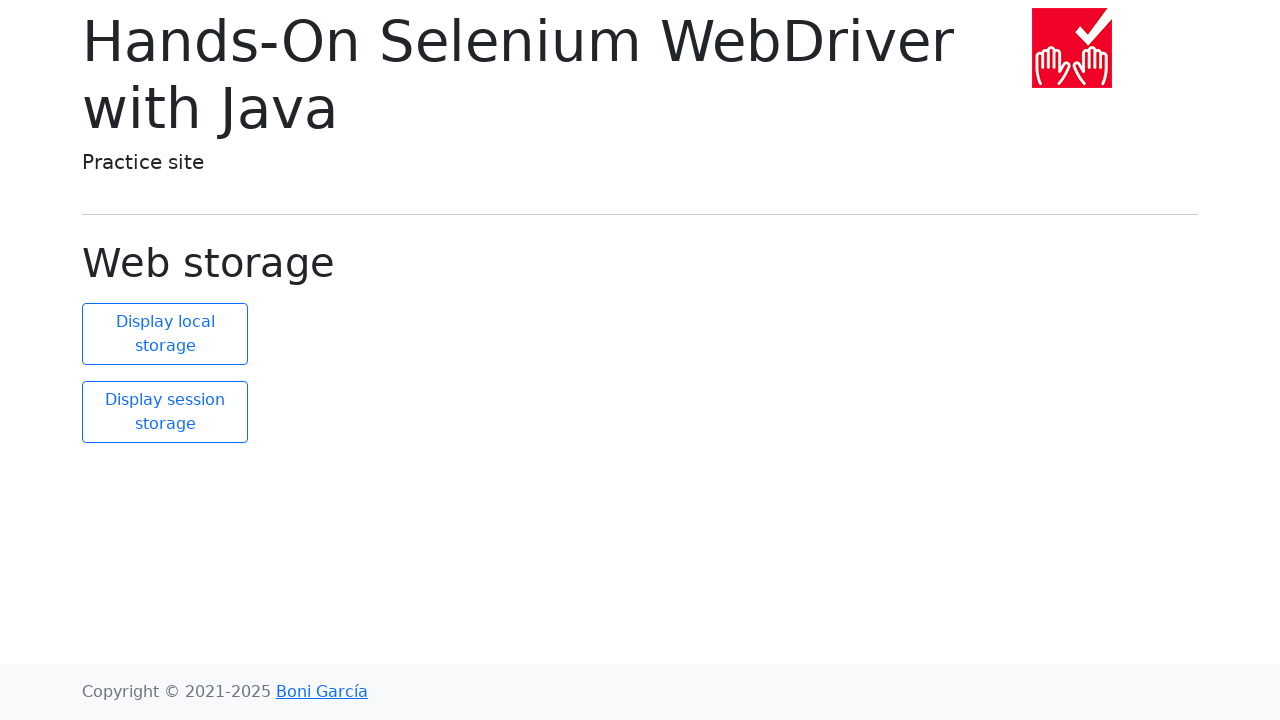

Navigated to web storage test page
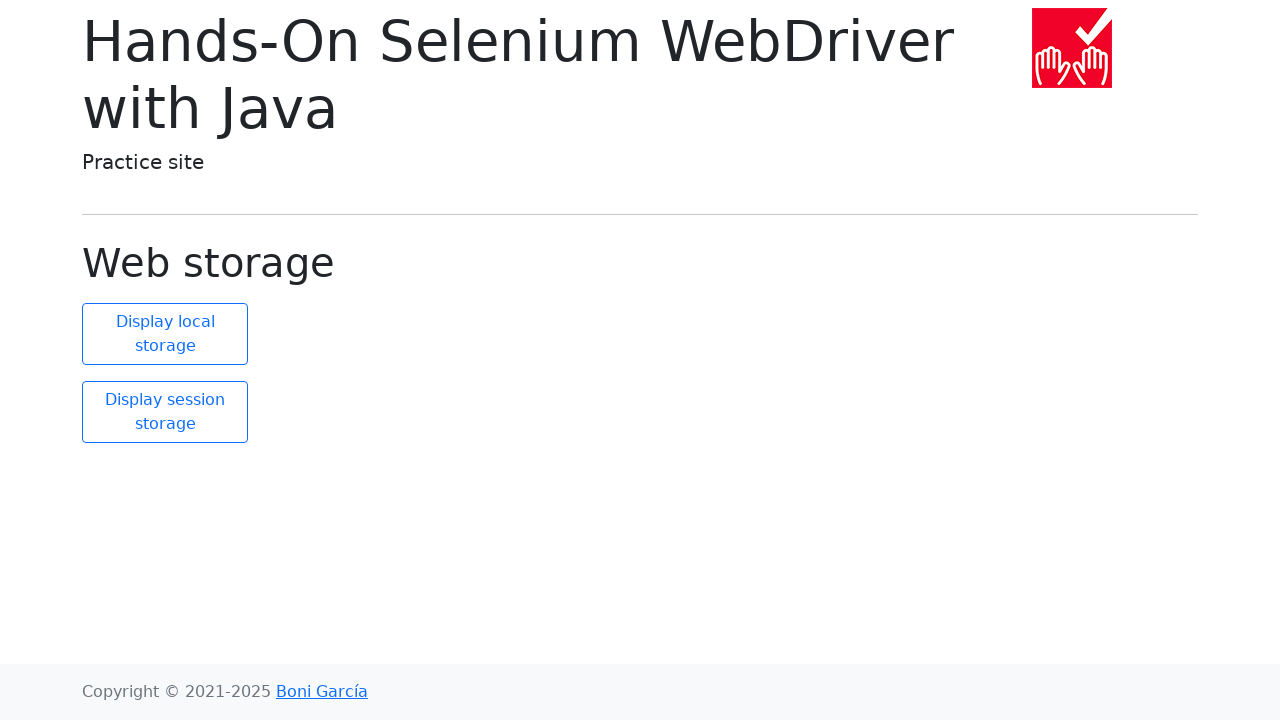

Retrieved initial sessionStorage size: 2
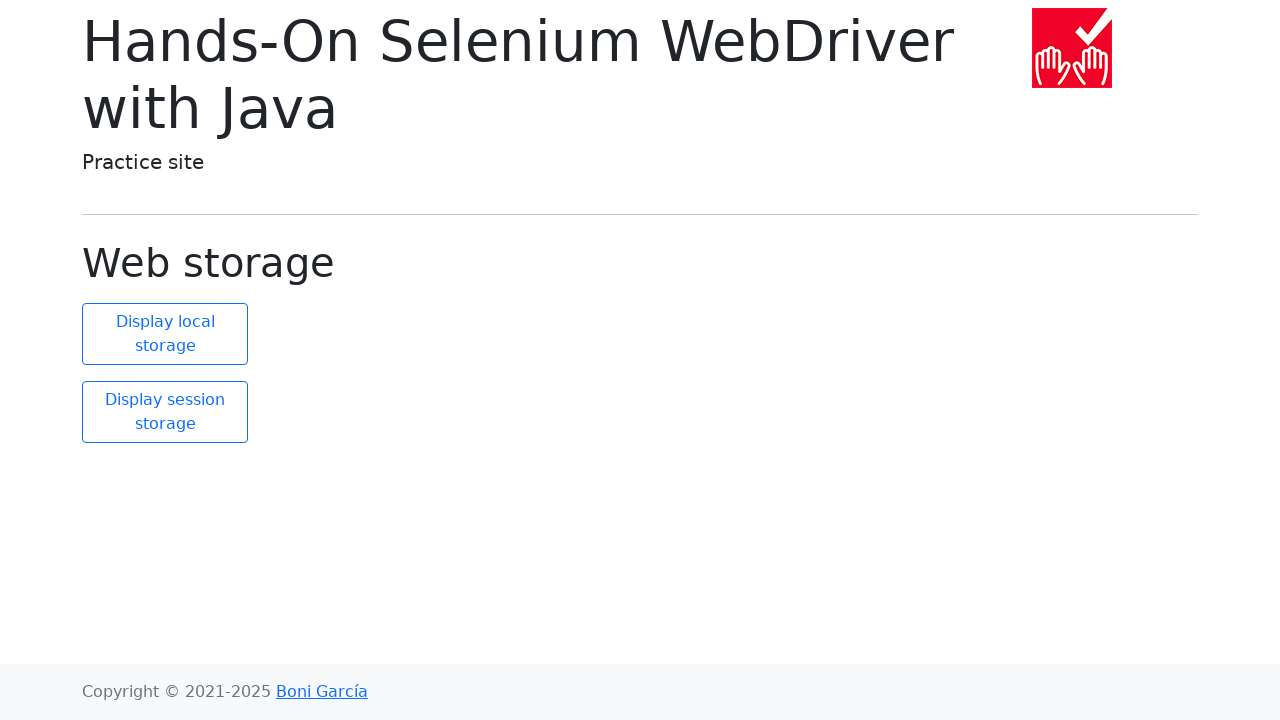

Verified initial sessionStorage size equals 2
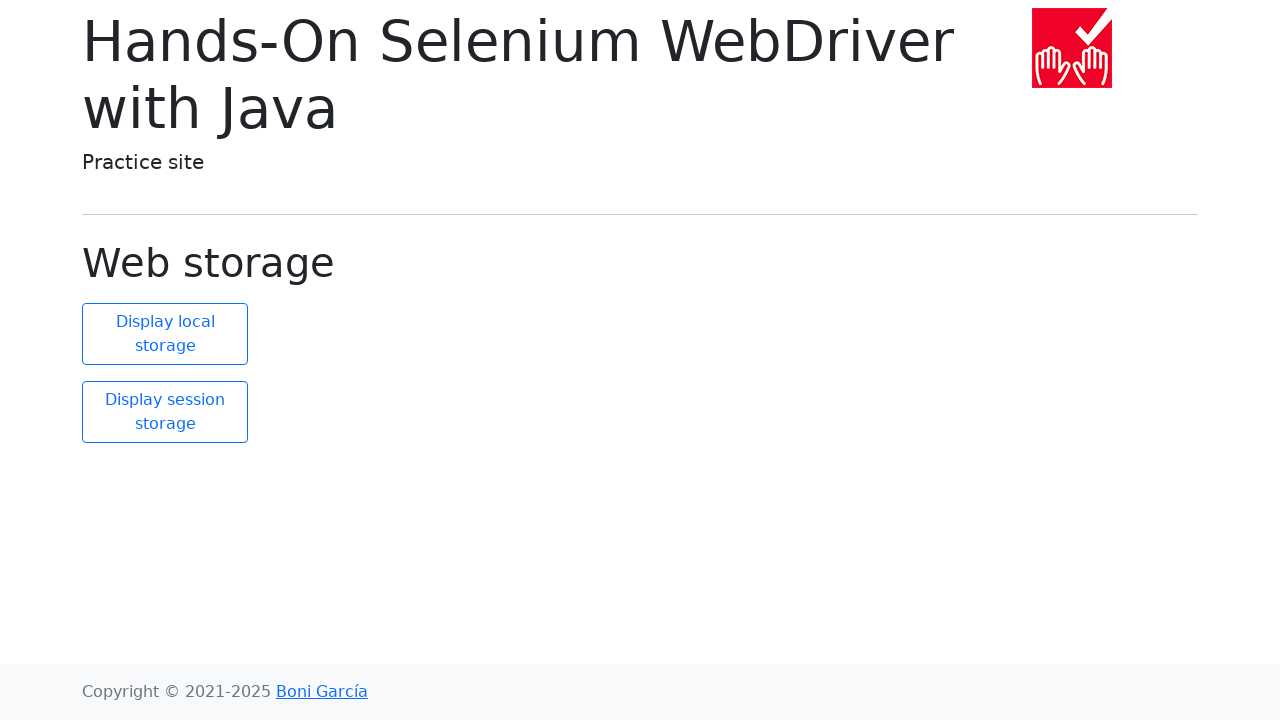

Added new item 'new element' with value 'new value' to sessionStorage
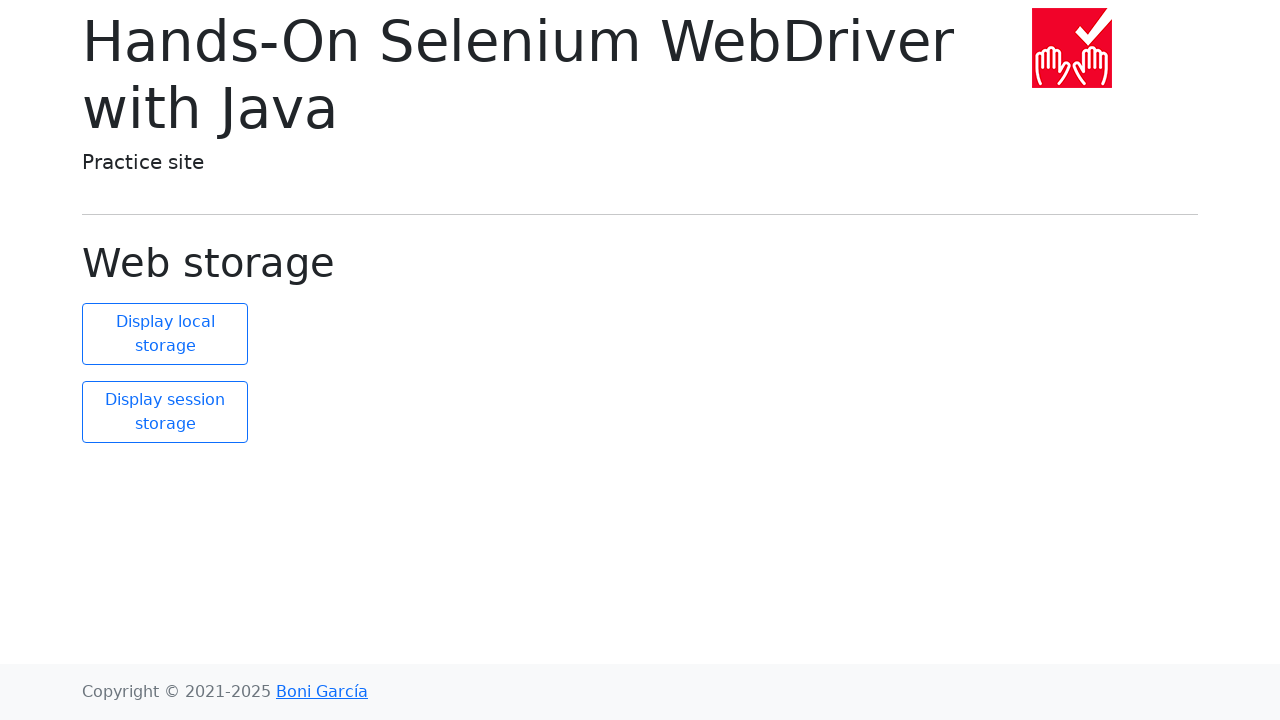

Retrieved updated sessionStorage size: 3
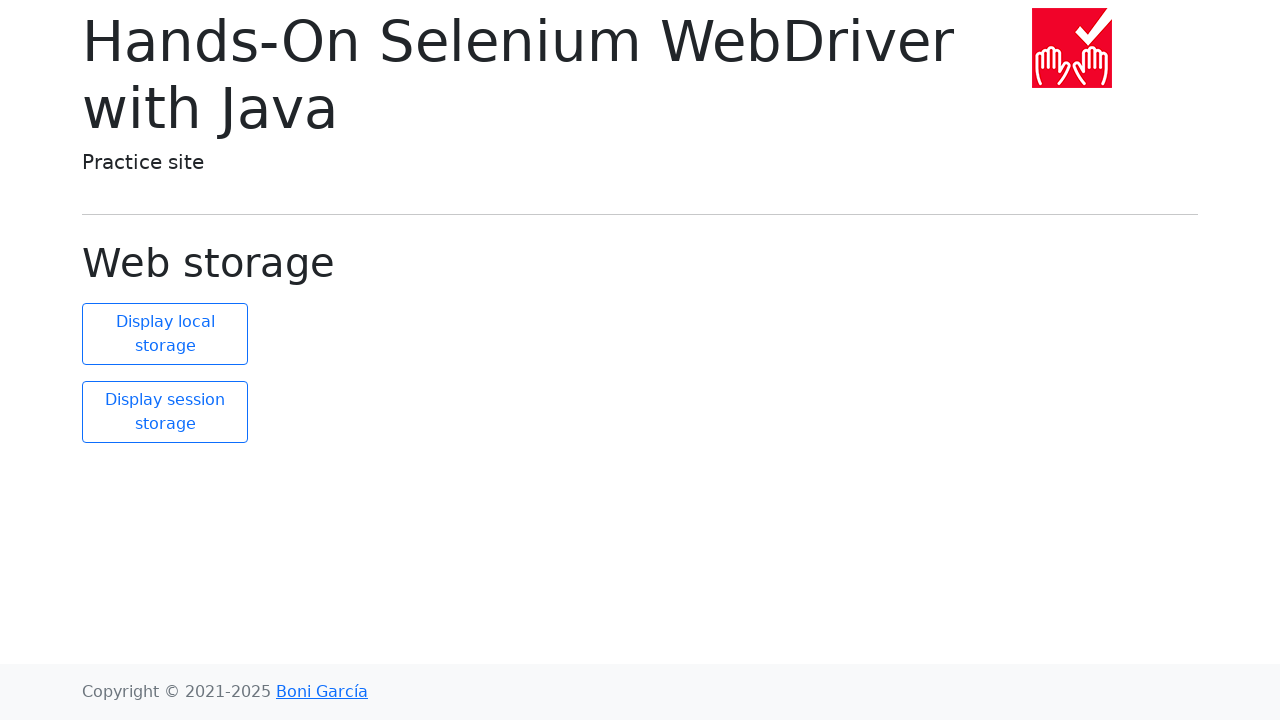

Verified sessionStorage size increased to 3
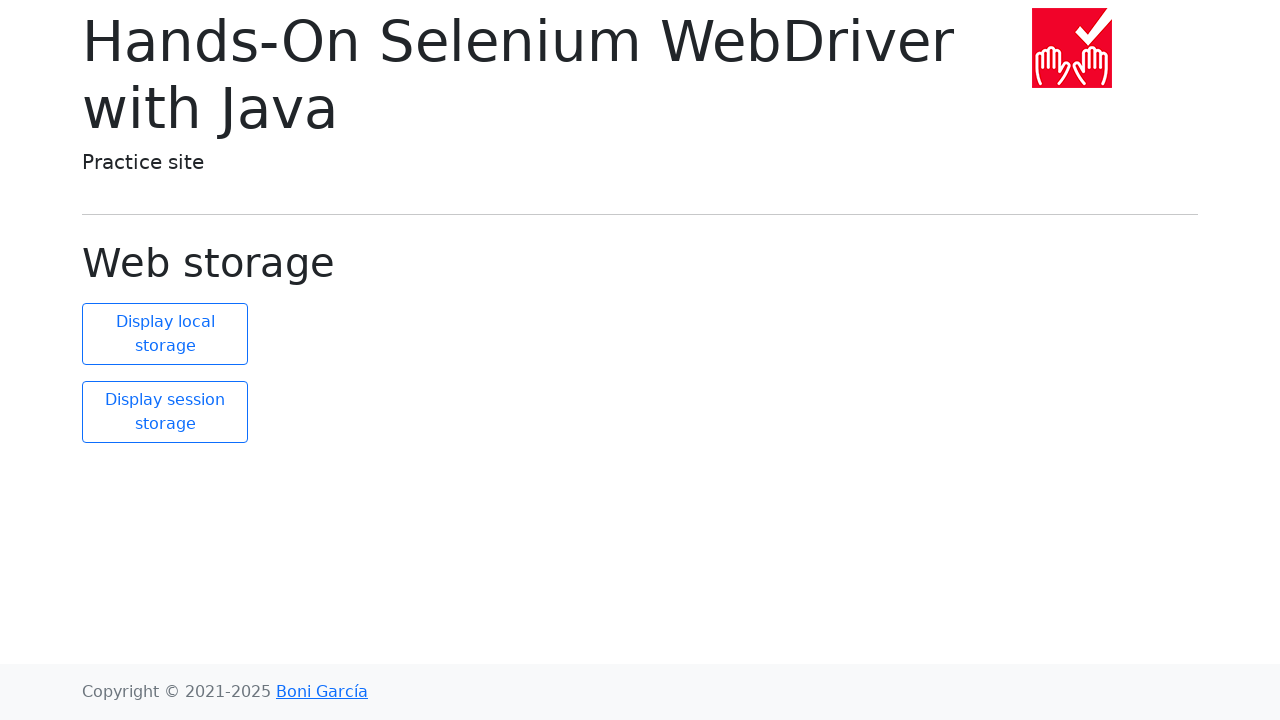

Clicked 'Display session' button to show sessionStorage contents at (165, 412) on #display-session
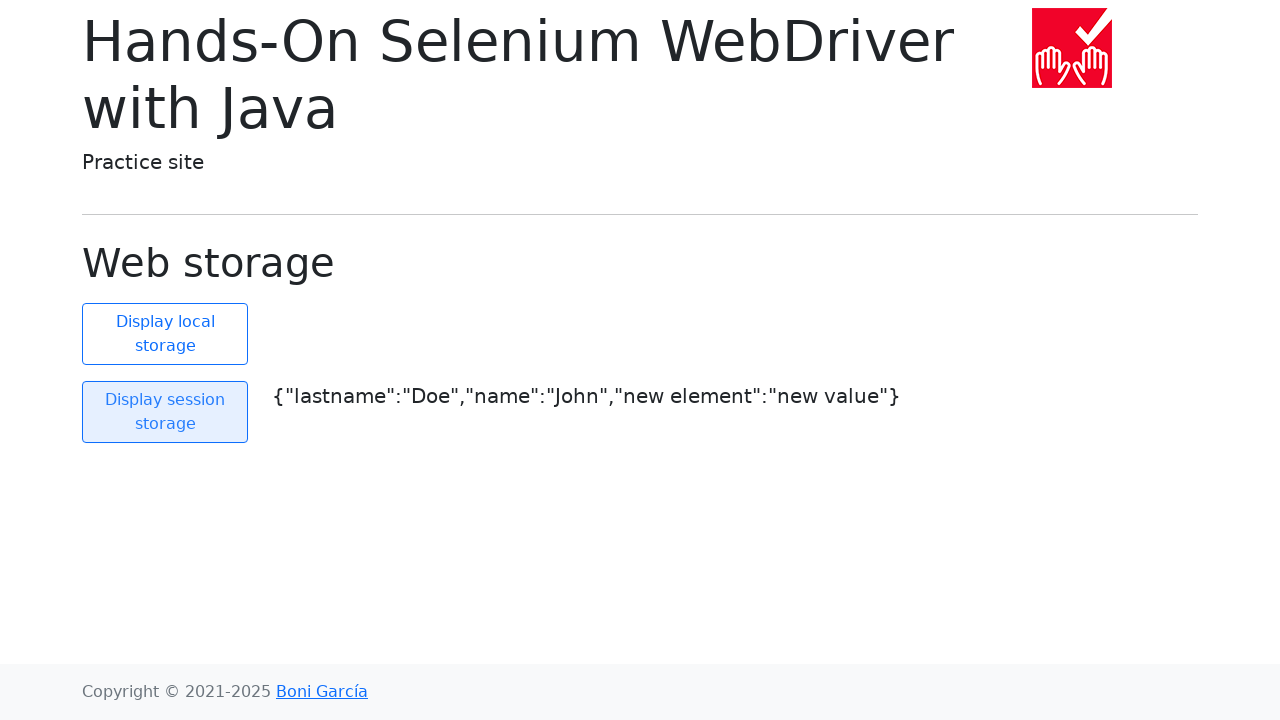

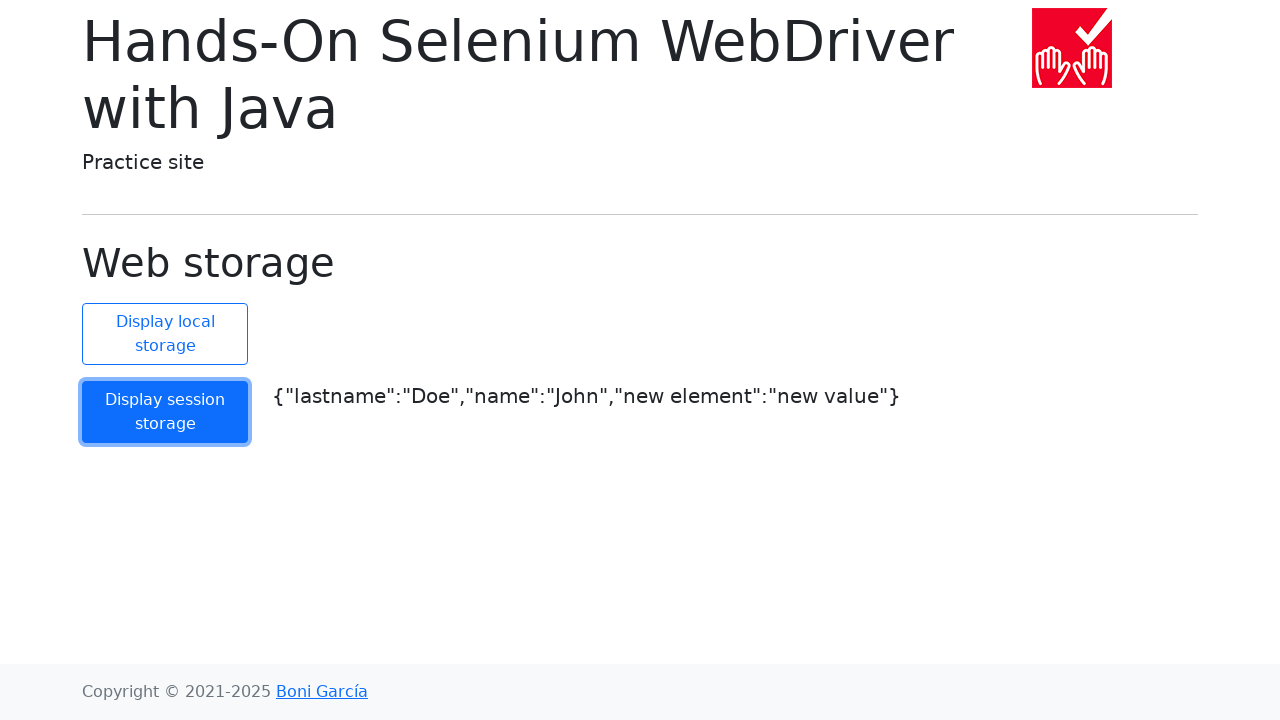